Automates robot ordering process by handling dialogues, filling order forms with different robot configurations, and submitting orders

Starting URL: https://robotsparebinindustries.com/#/robot-order

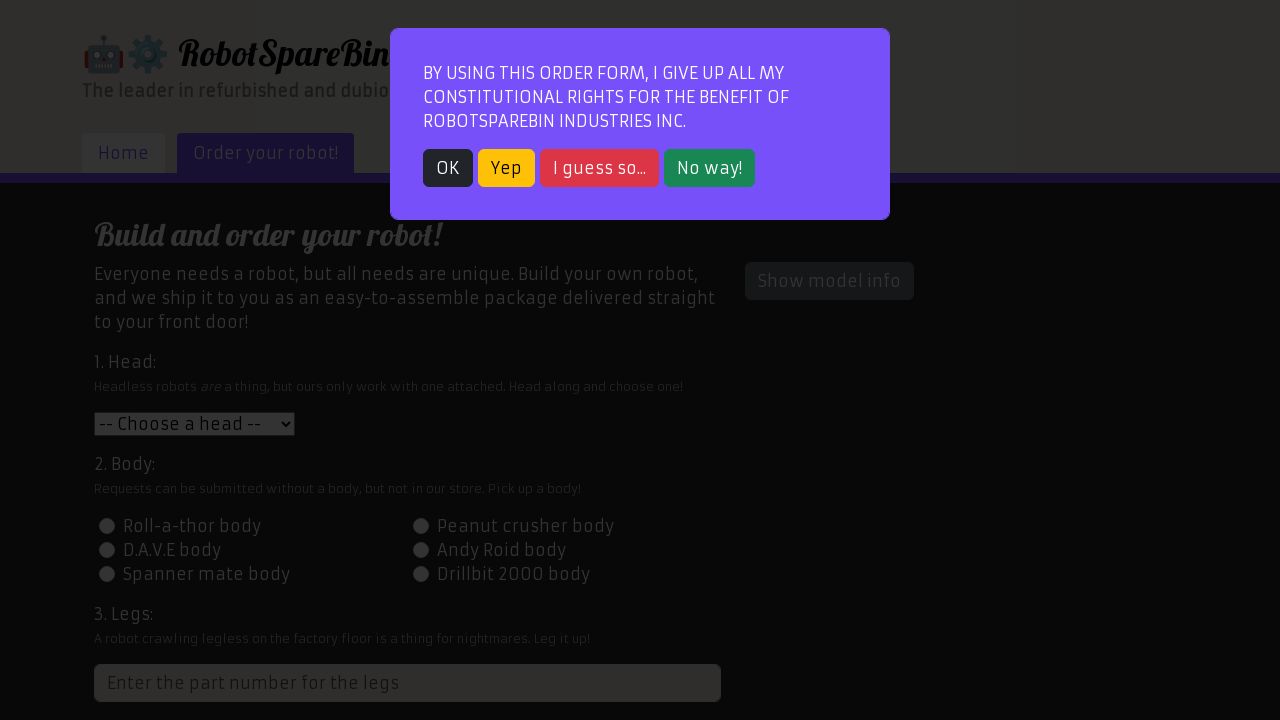

Closed consent popup for order 001 at (448, 168) on xpath=/html/body/div/div/div[2]/div/div/div/div/div/button[1]
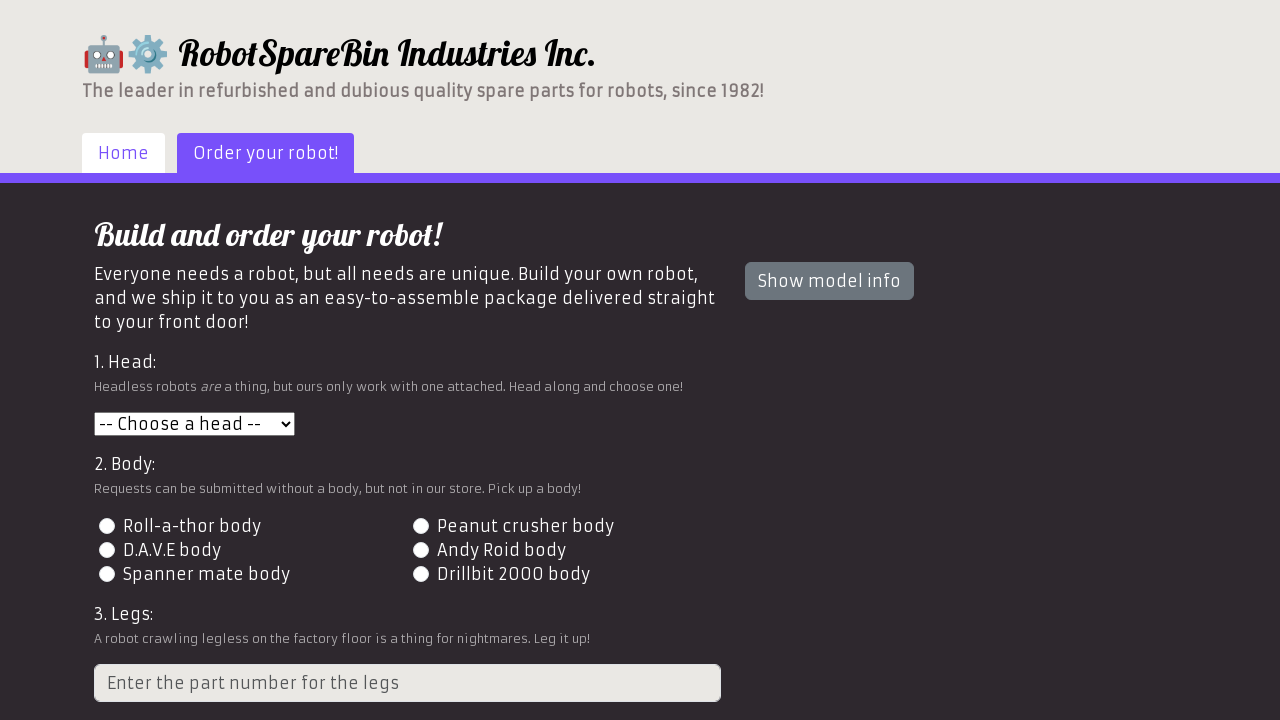

Selected head option 1 from dropdown on #head
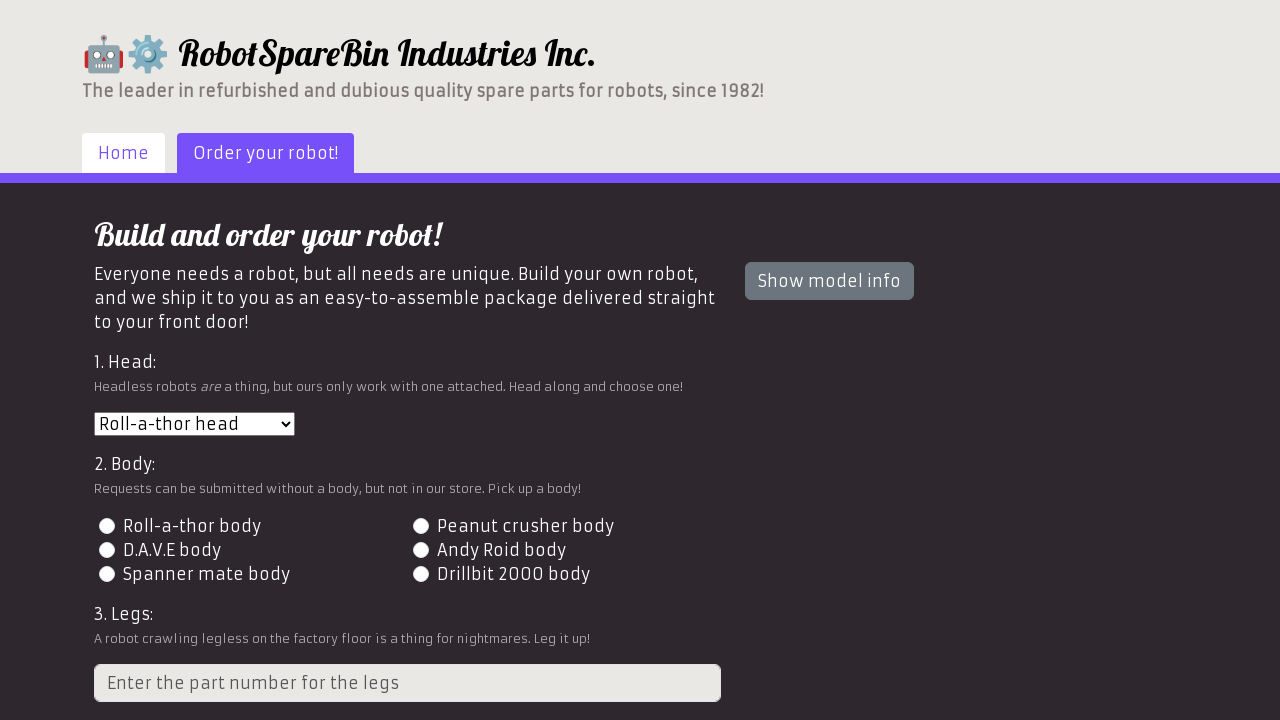

Selected body option 3 at (107, 550) on #id-body-3
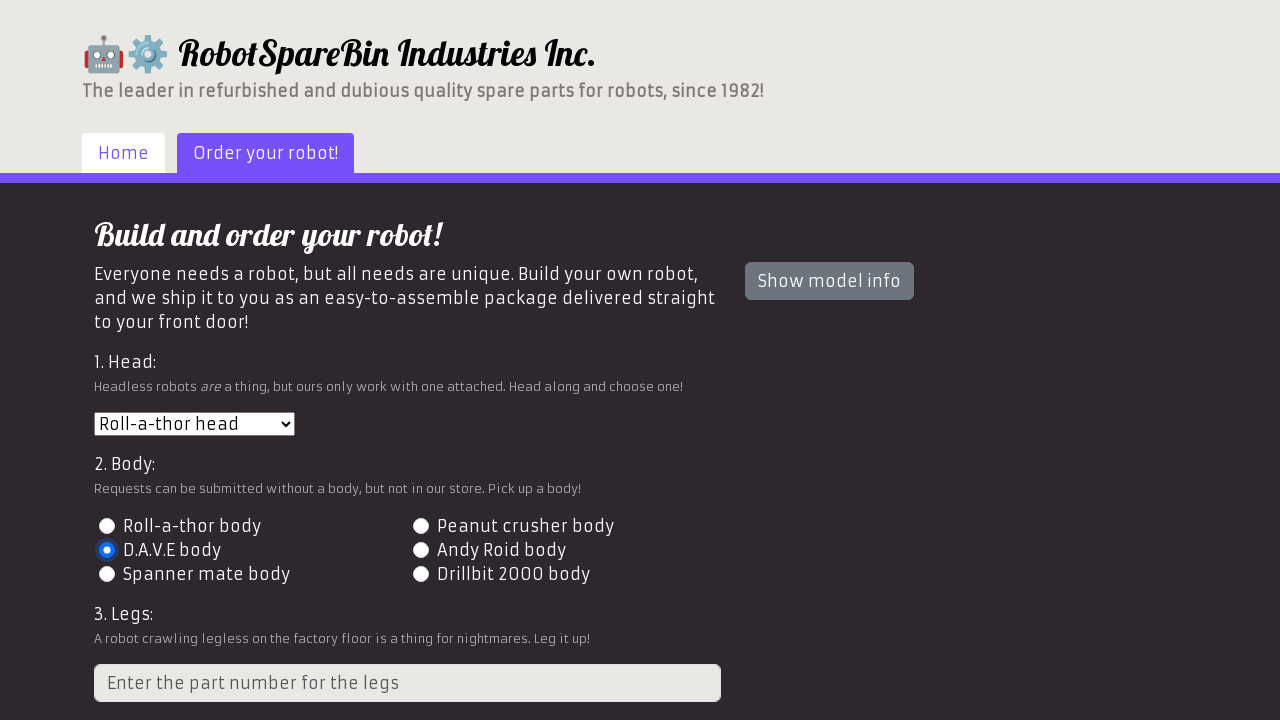

Filled legs field with value 2 on xpath=/html/body/div/div/div[1]/div/div[1]/form/div[3]/input
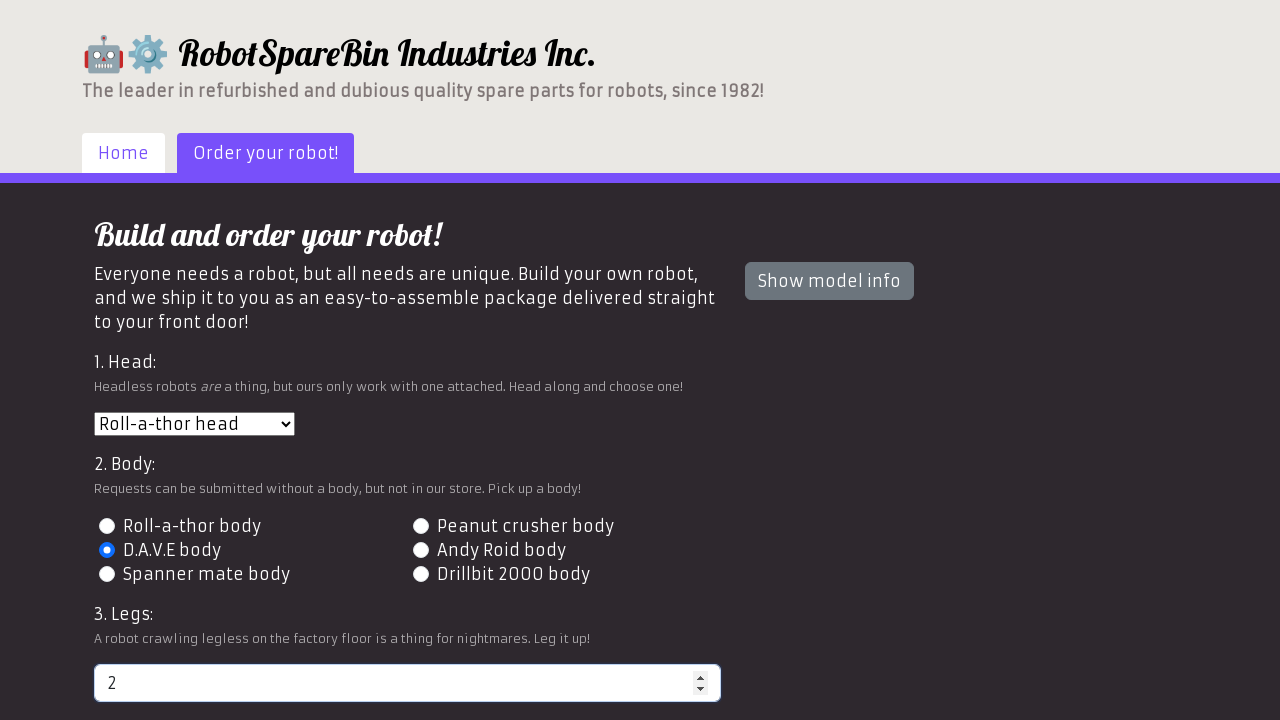

Filled delivery address field with '123 Main St' on xpath=/html/body/div/div/div[1]/div/div[1]/form/div[4]/input
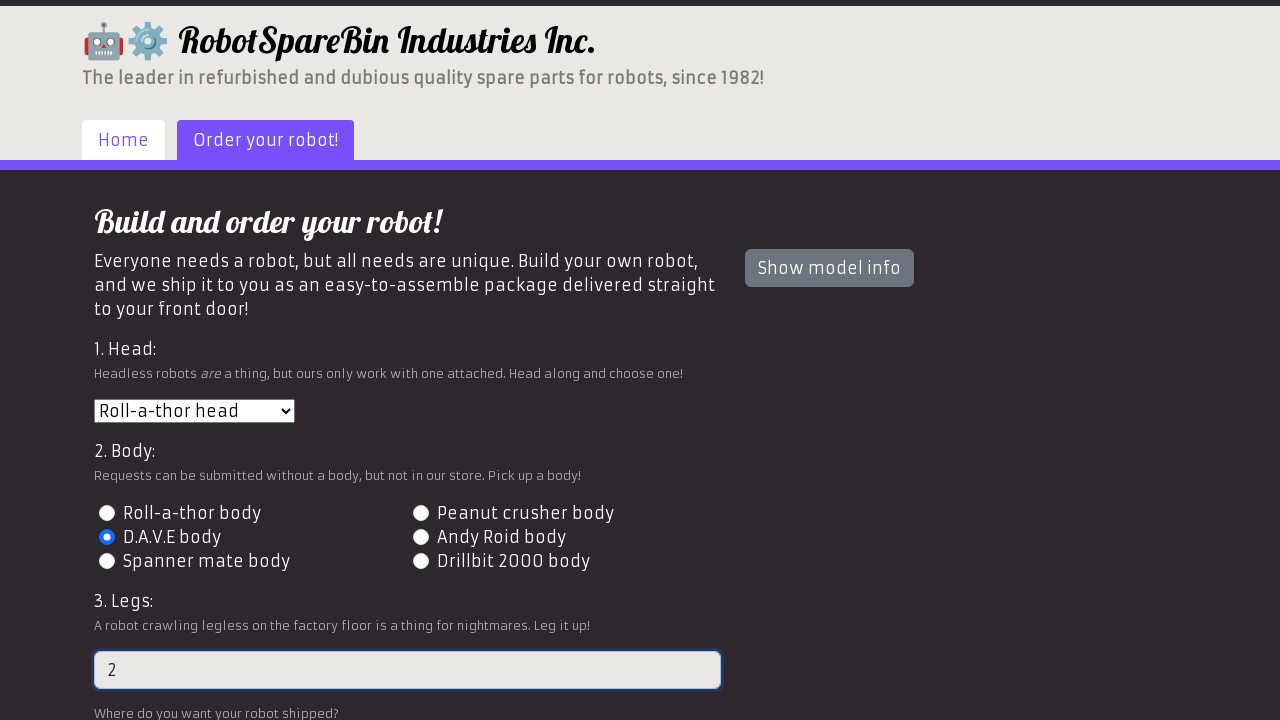

Clicked order button for first submission attempt at (238, 605) on #order
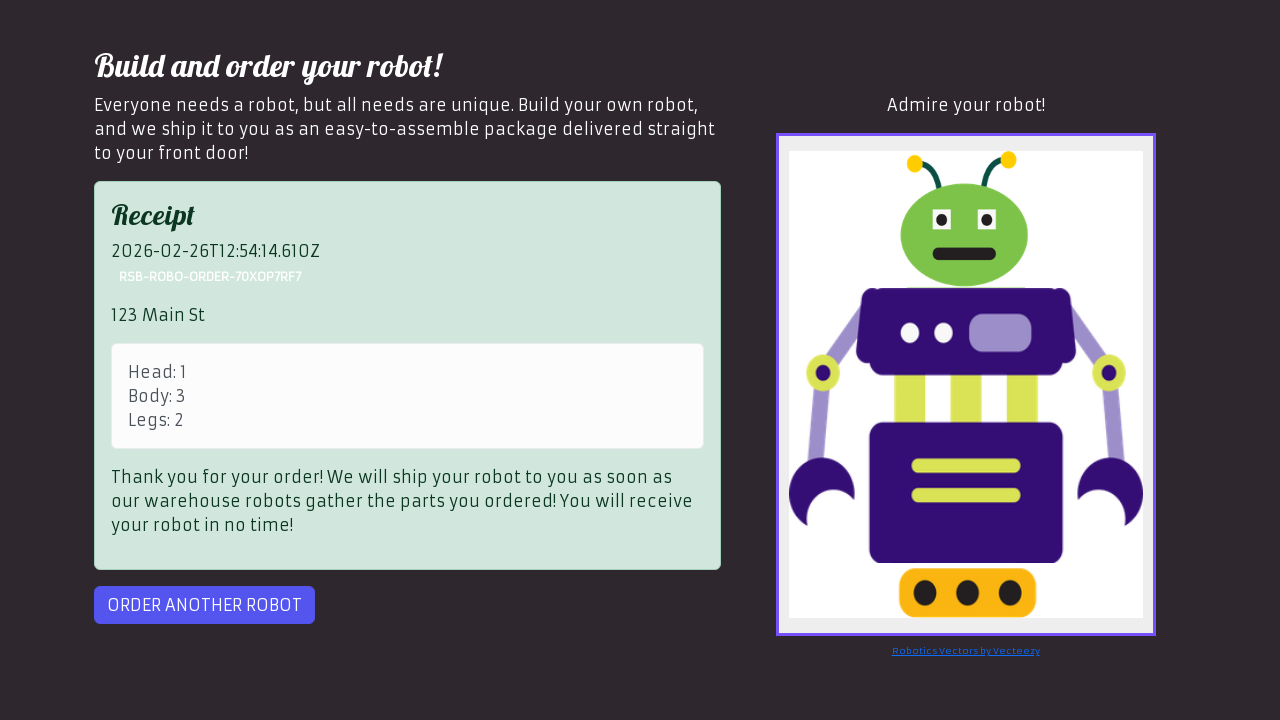

Order receipt appeared confirming successful submission
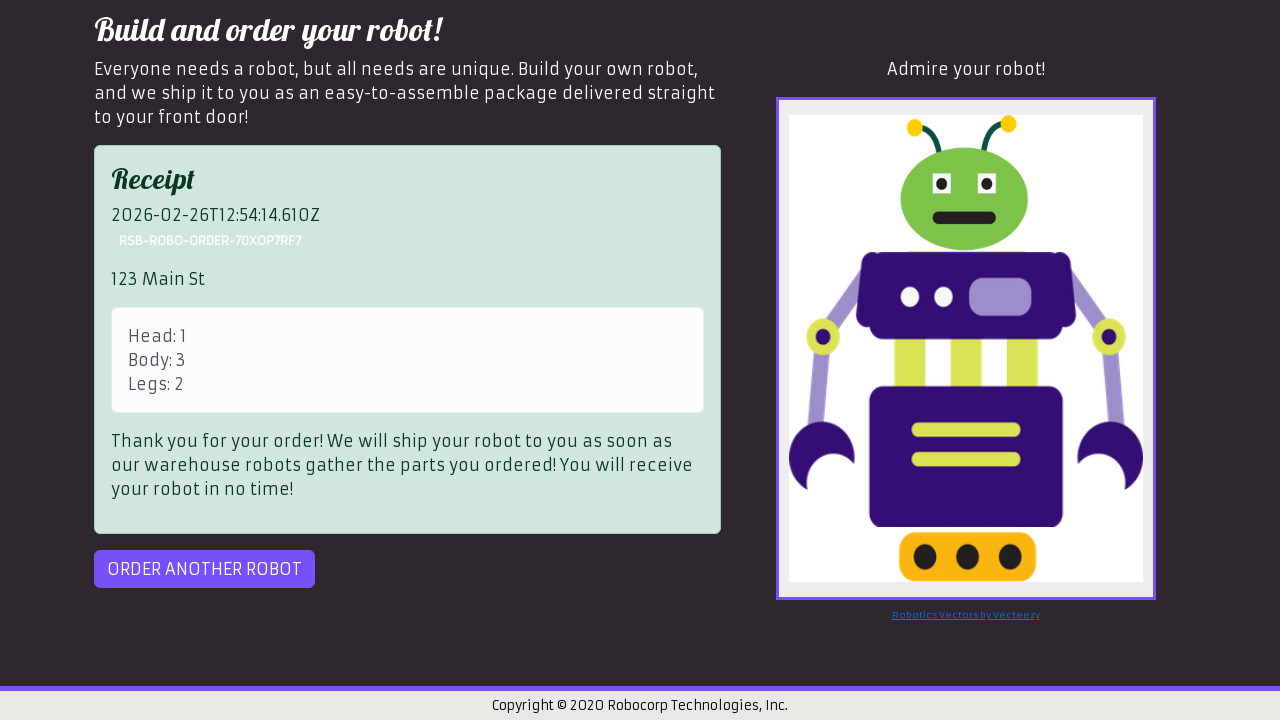

Robot preview image loaded successfully
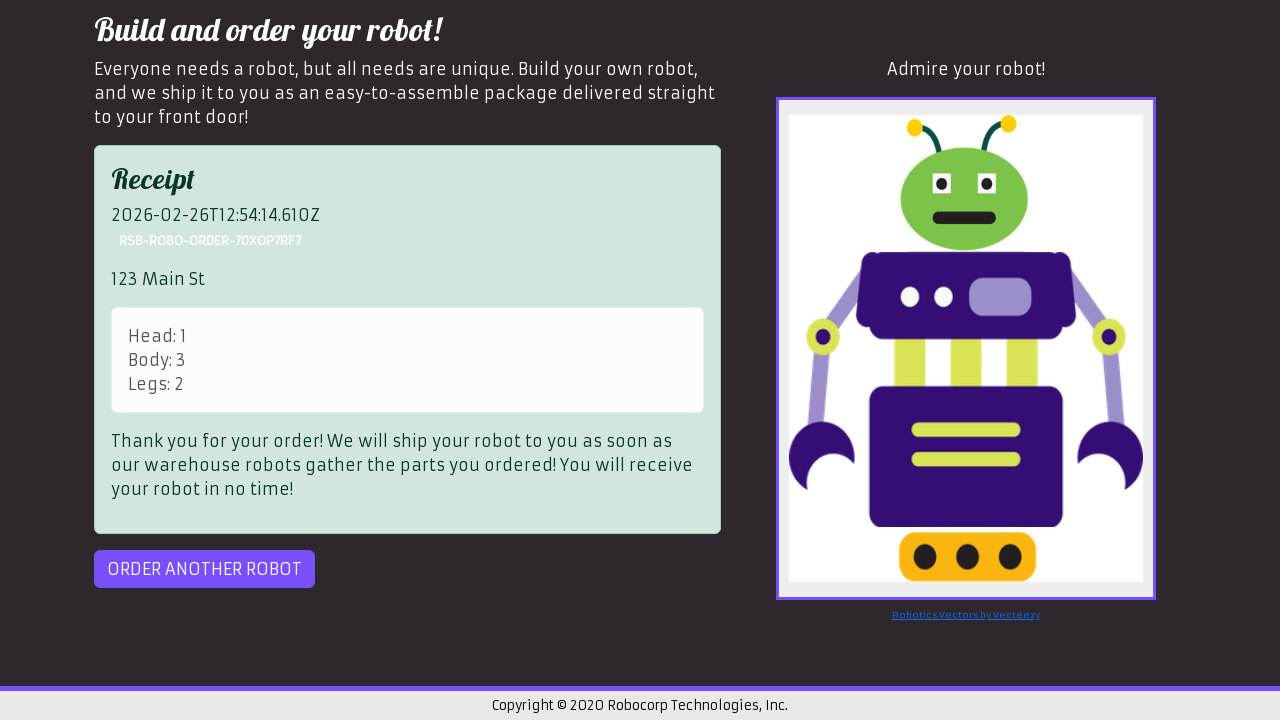

Clicked 'Order Another' button to prepare for next order at (204, 569) on xpath=/html/body/div/div/div[1]/div/div[1]/div/button
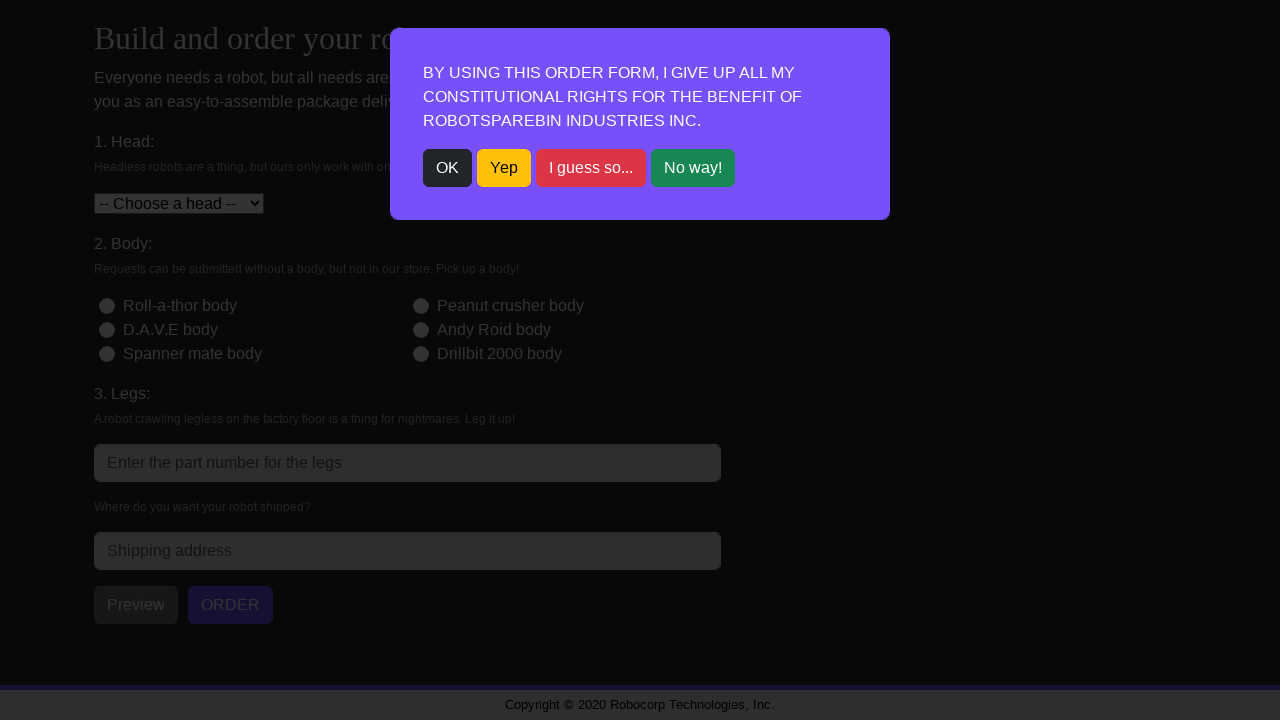

Closed consent popup for order 002 at (448, 168) on xpath=/html/body/div/div/div[2]/div/div/div/div/div/button[1]
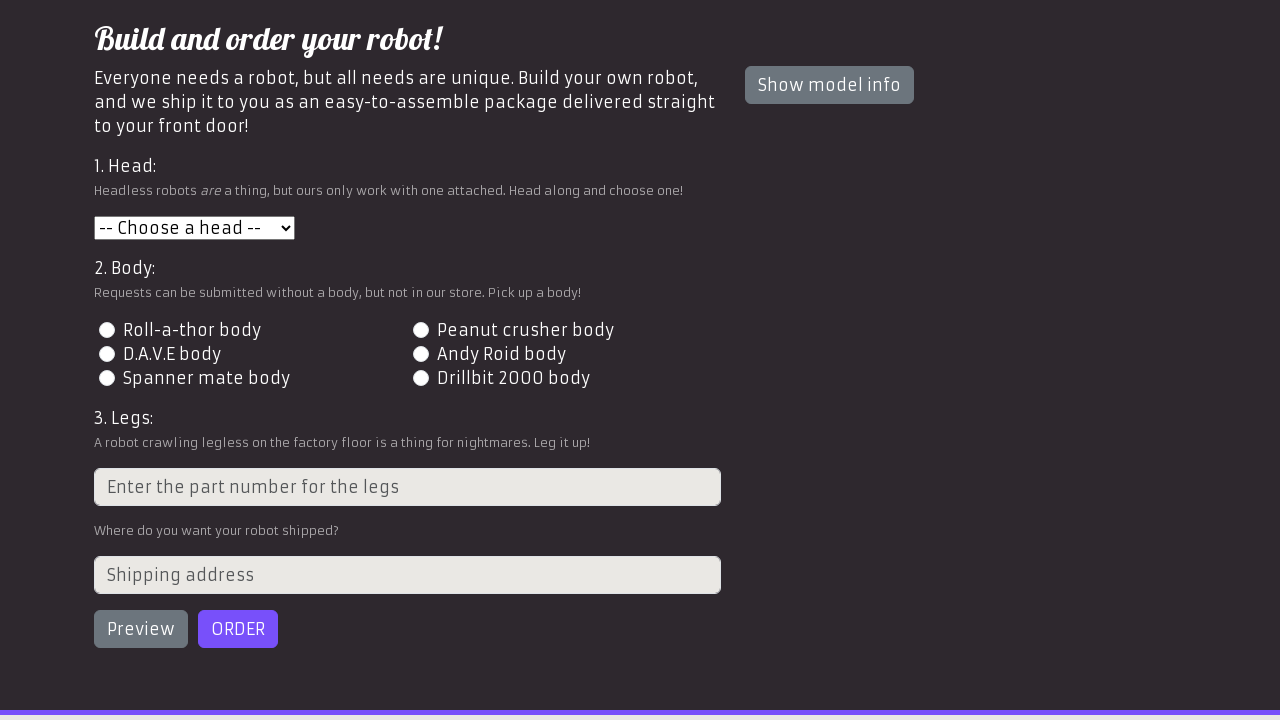

Selected head option 2 from dropdown on #head
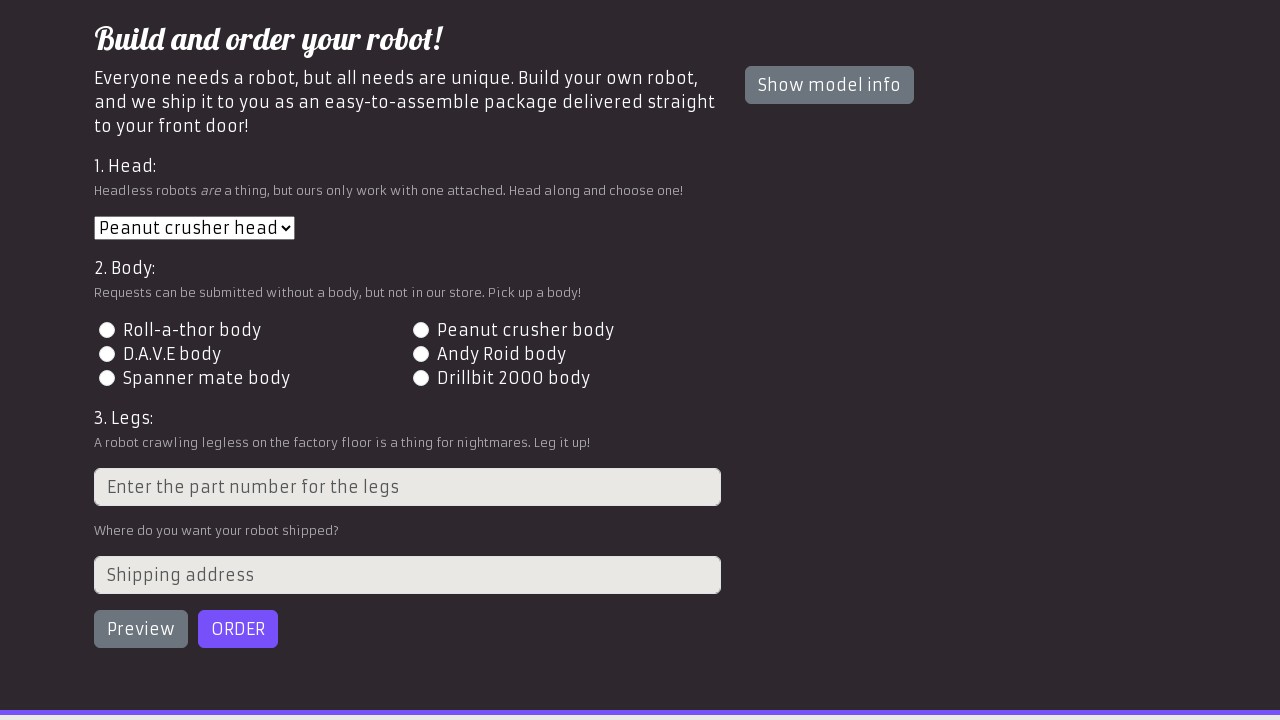

Selected body option 5 at (107, 378) on #id-body-5
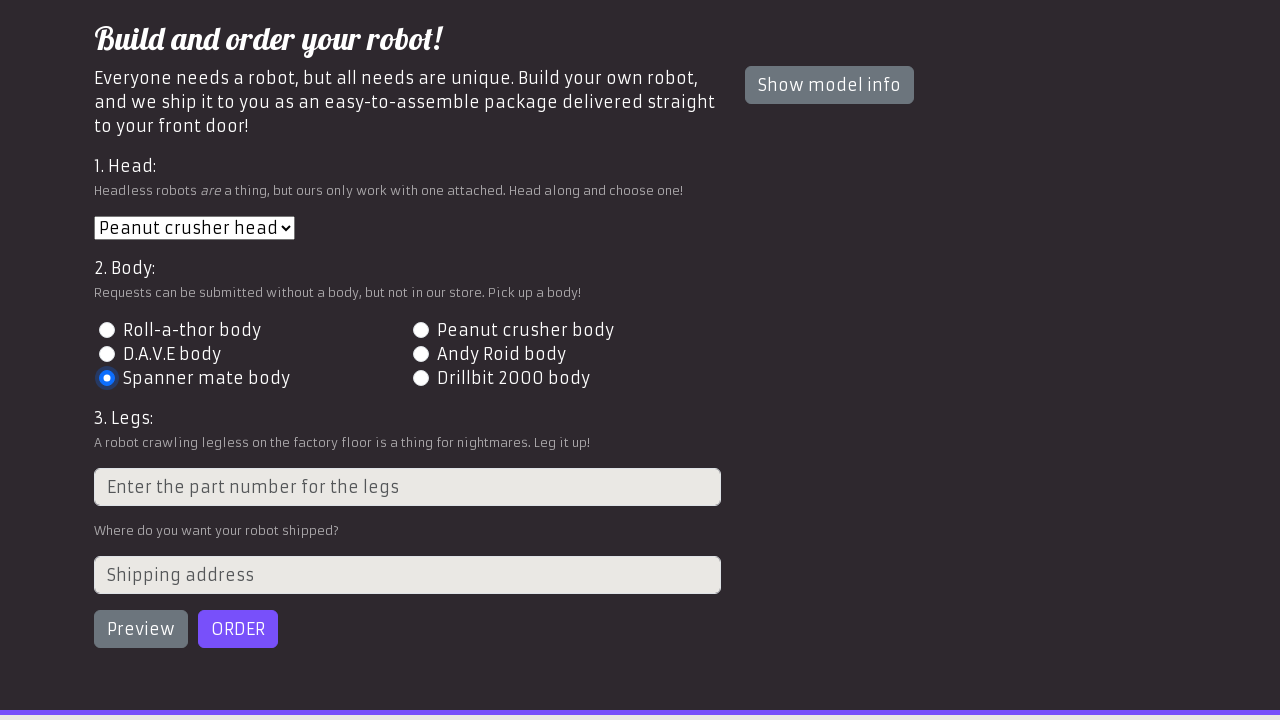

Filled legs field with value 4 on xpath=/html/body/div/div/div[1]/div/div[1]/form/div[3]/input
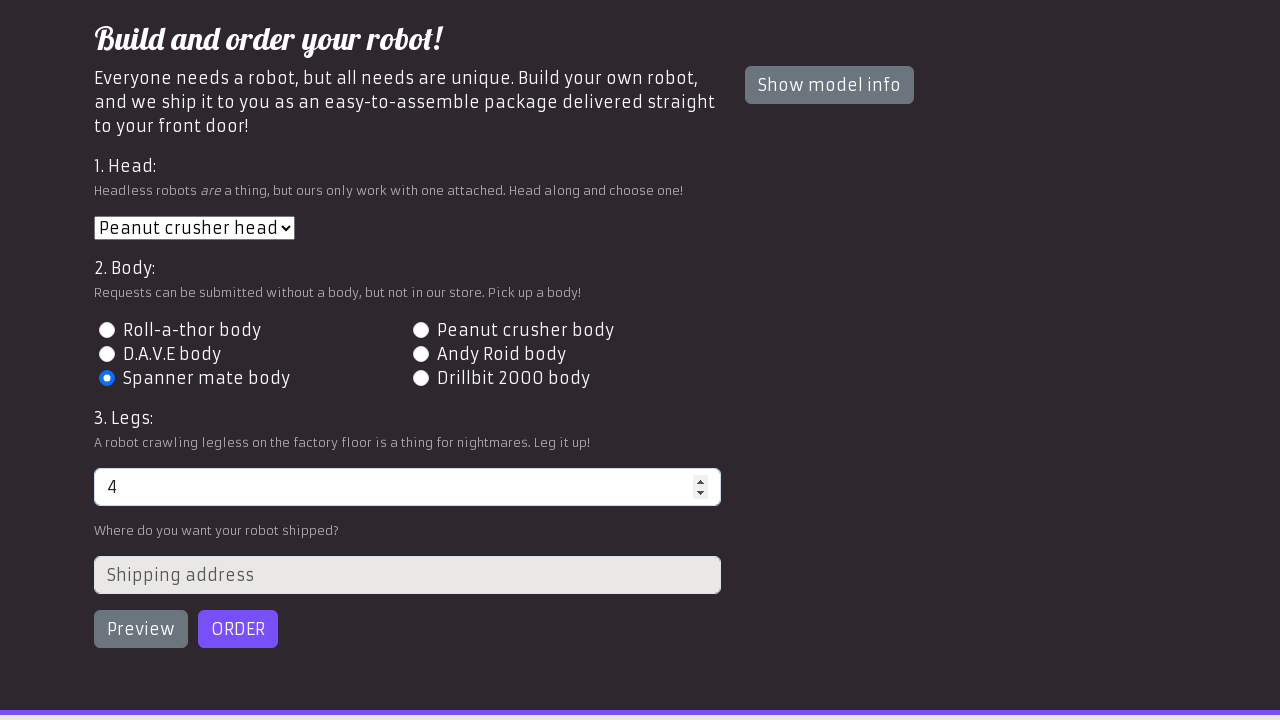

Filled delivery address field with '456 Oak Ave' on xpath=/html/body/div/div/div[1]/div/div[1]/form/div[4]/input
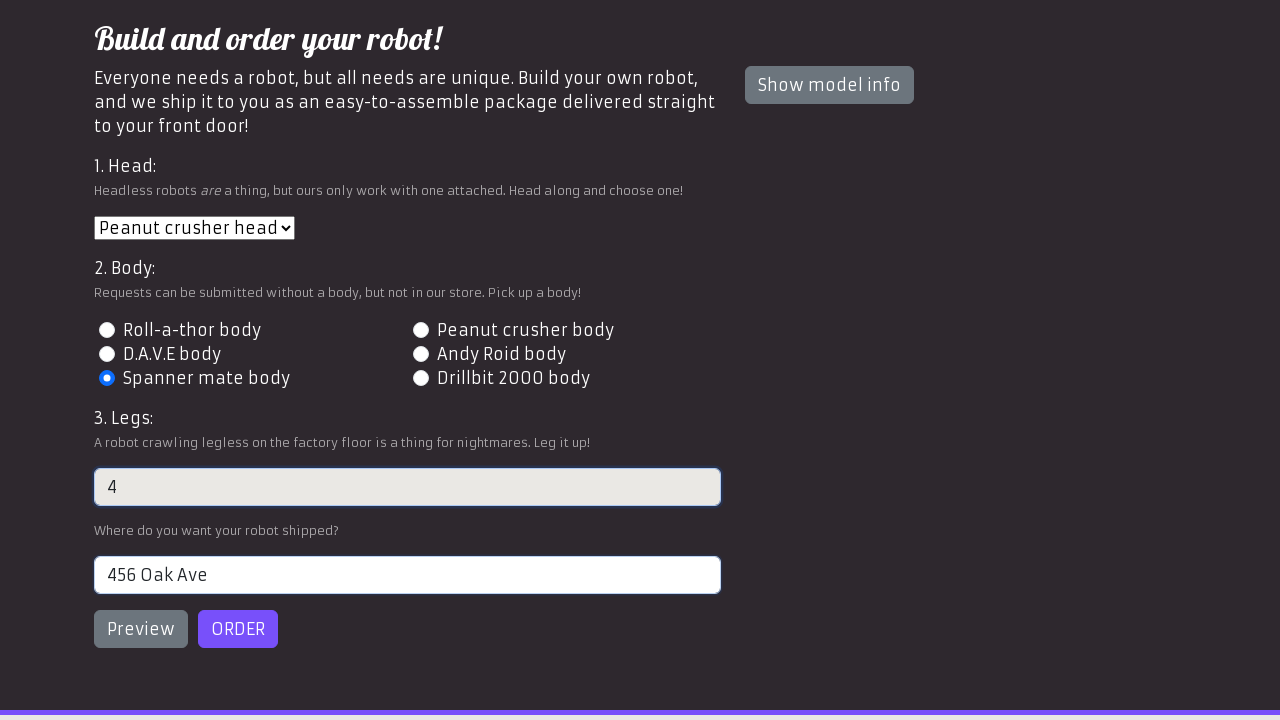

Clicked order button for first submission attempt at (238, 629) on #order
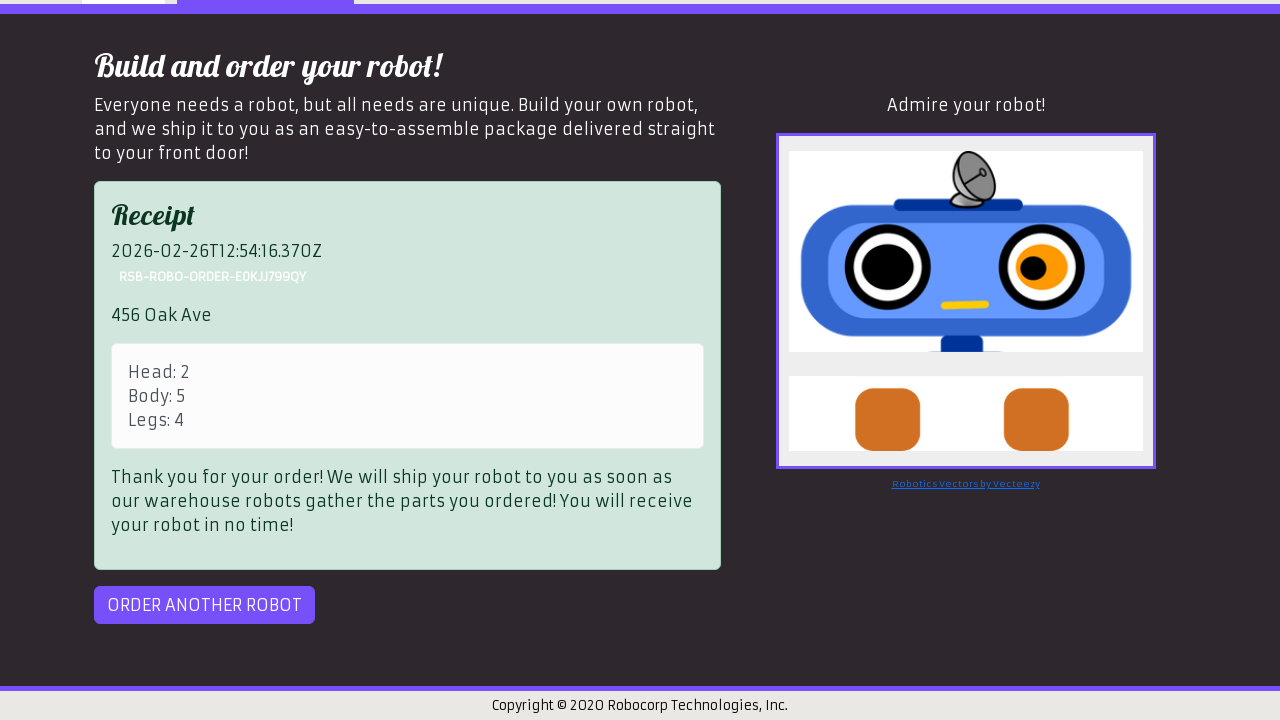

Order receipt appeared confirming successful submission
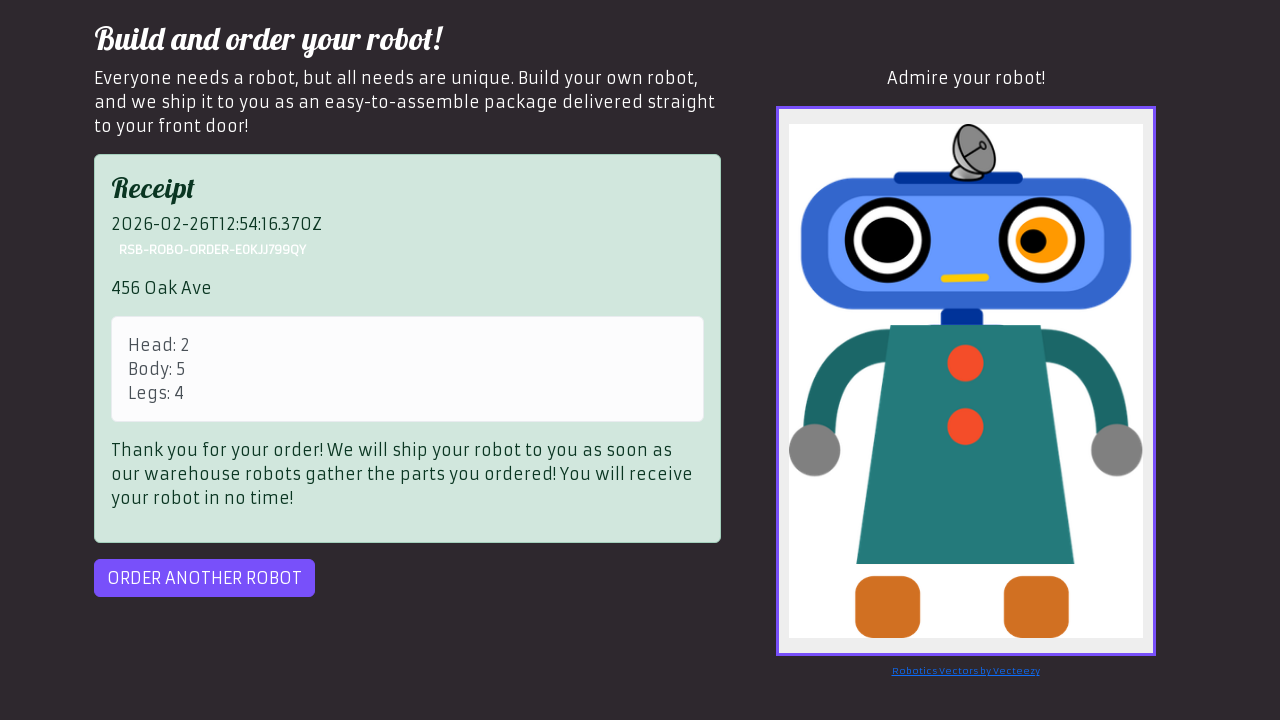

Robot preview image loaded successfully
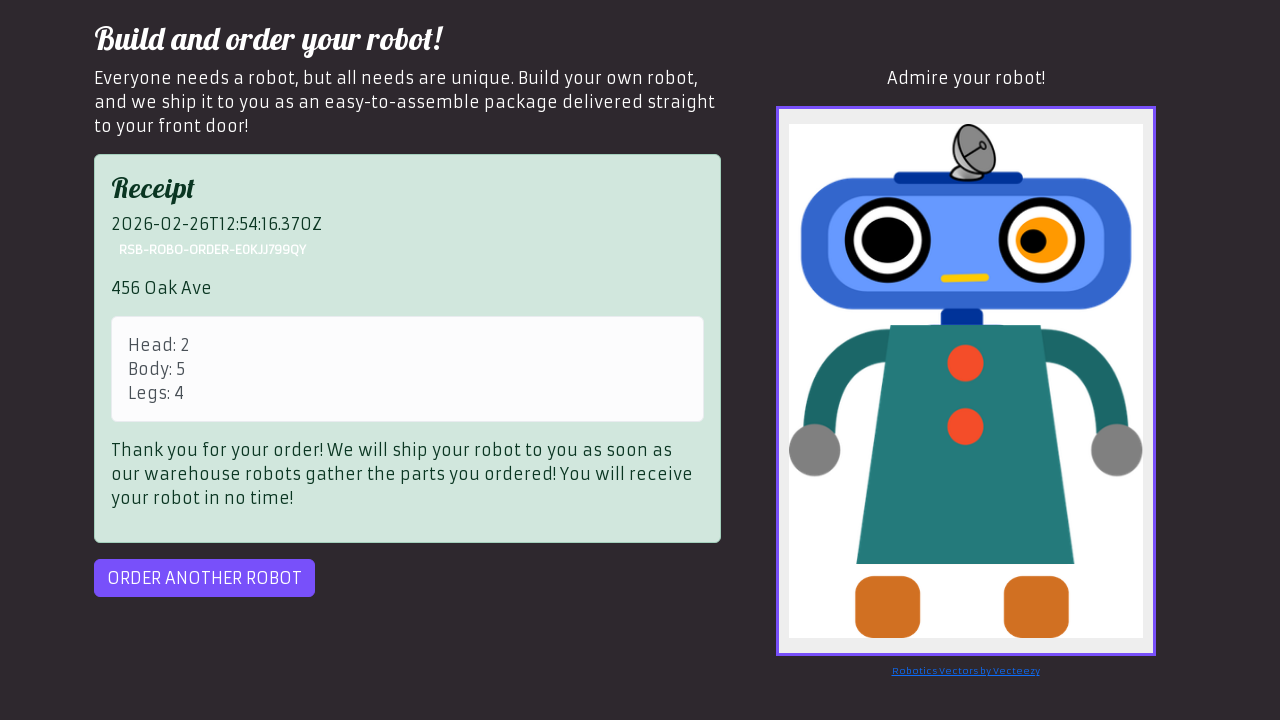

Clicked 'Order Another' button to prepare for next order at (204, 578) on xpath=/html/body/div/div/div[1]/div/div[1]/div/button
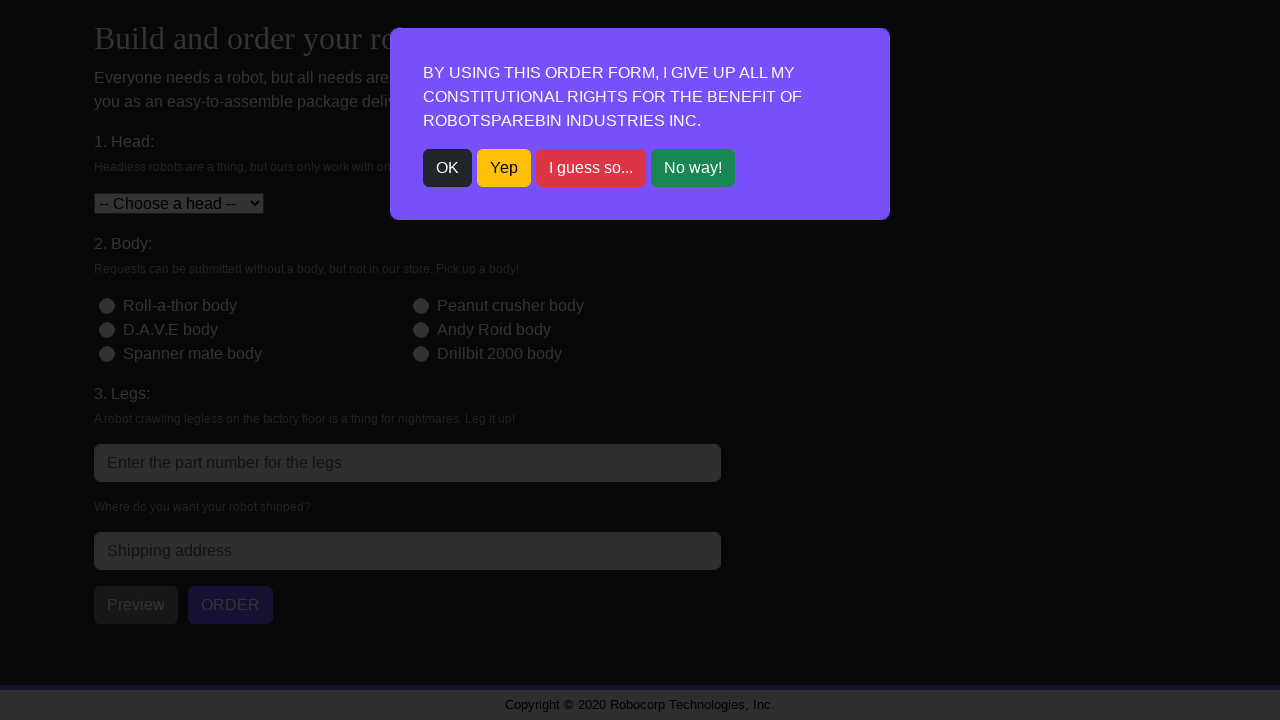

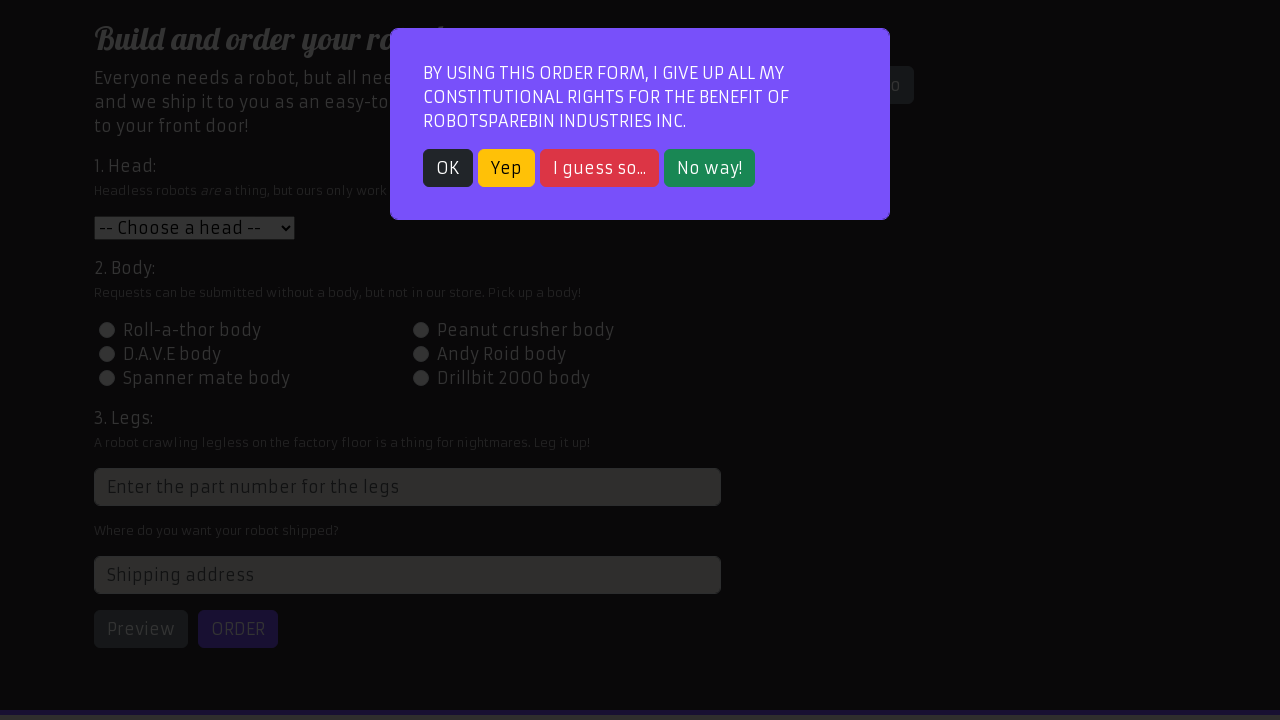